Tests the home page by verifying the page title, then clicks the login button and waits for the login page to load

Starting URL: https://anhtester.com

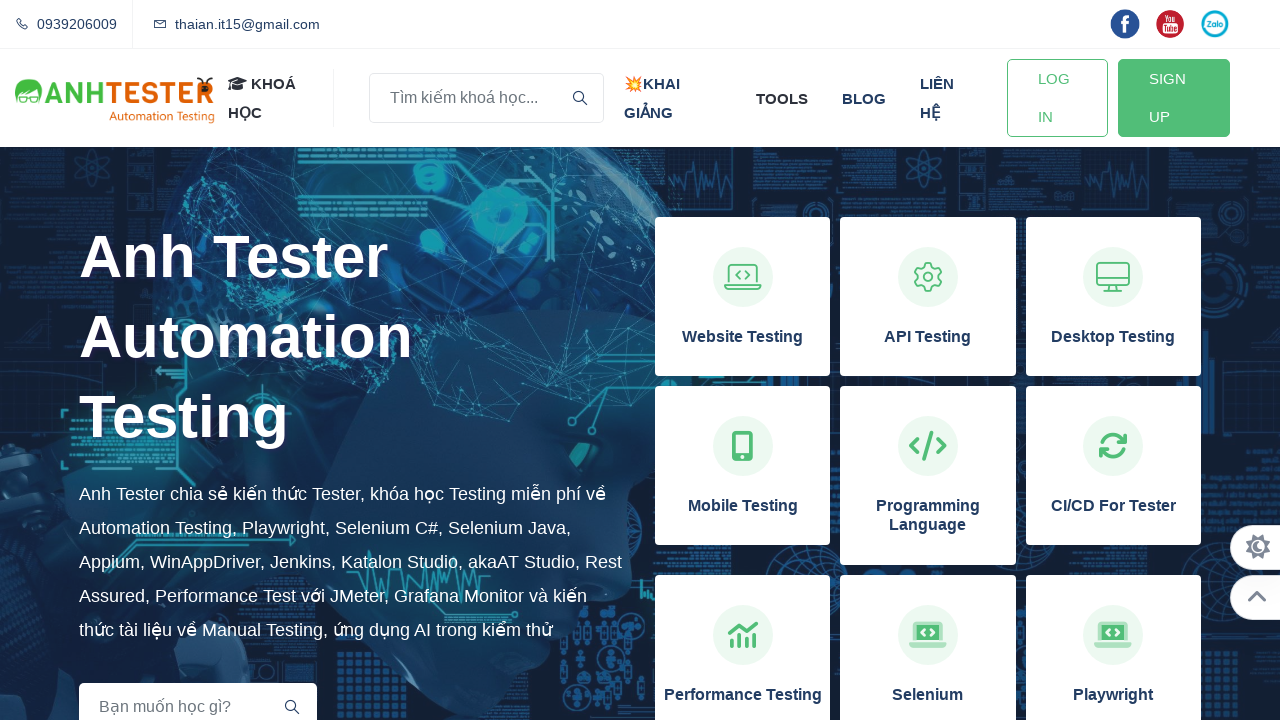

Verified home page title is 'Anh Tester Automation Testing'
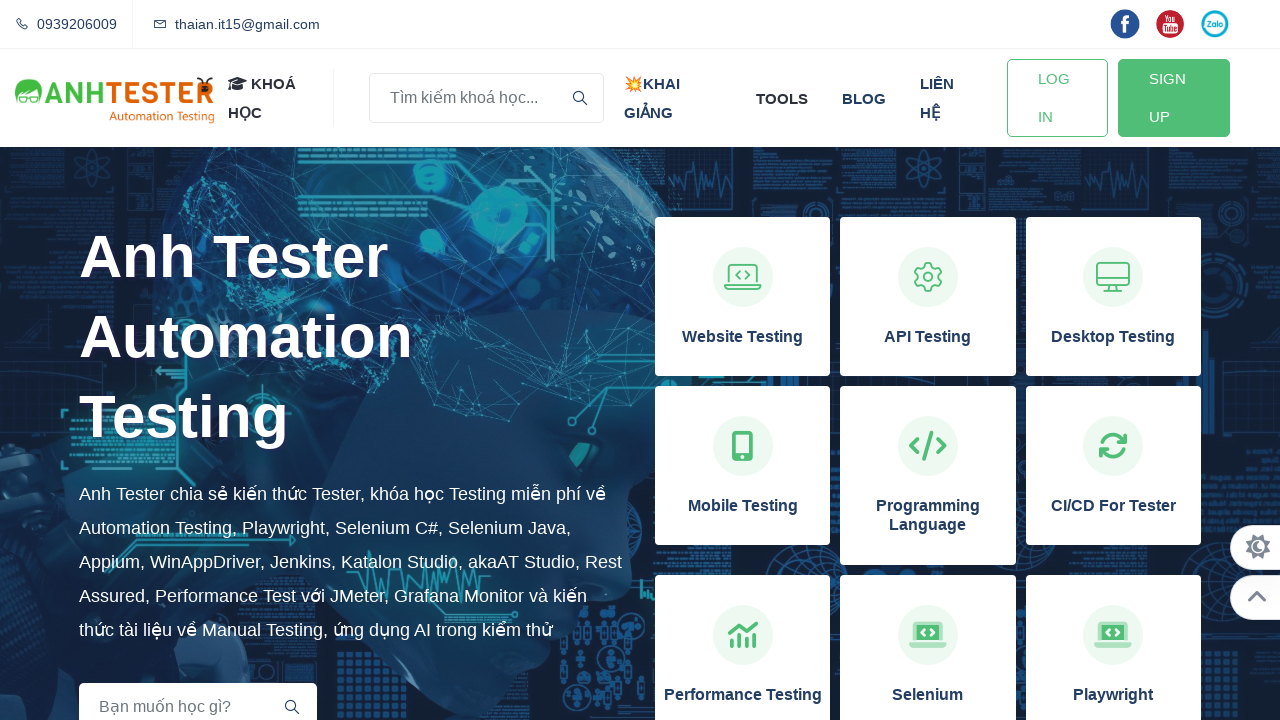

Clicked login button at (1057, 98) on a#btn-login
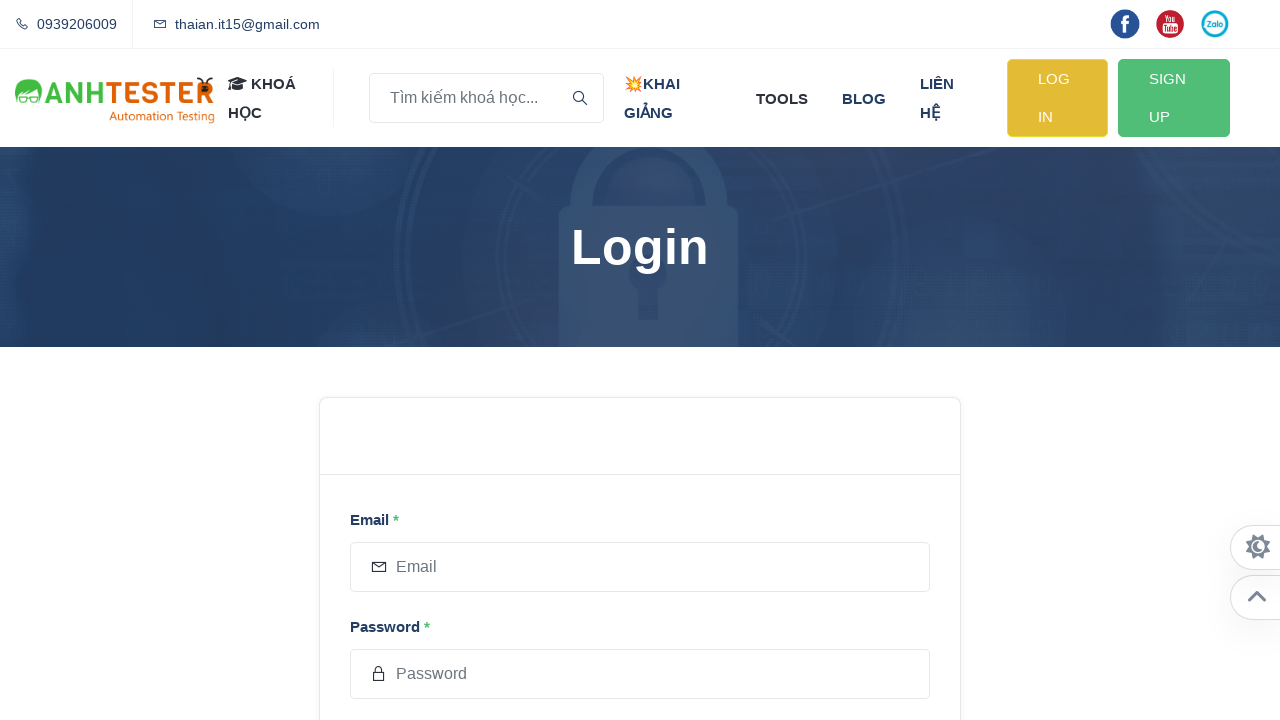

Waited for login page to load
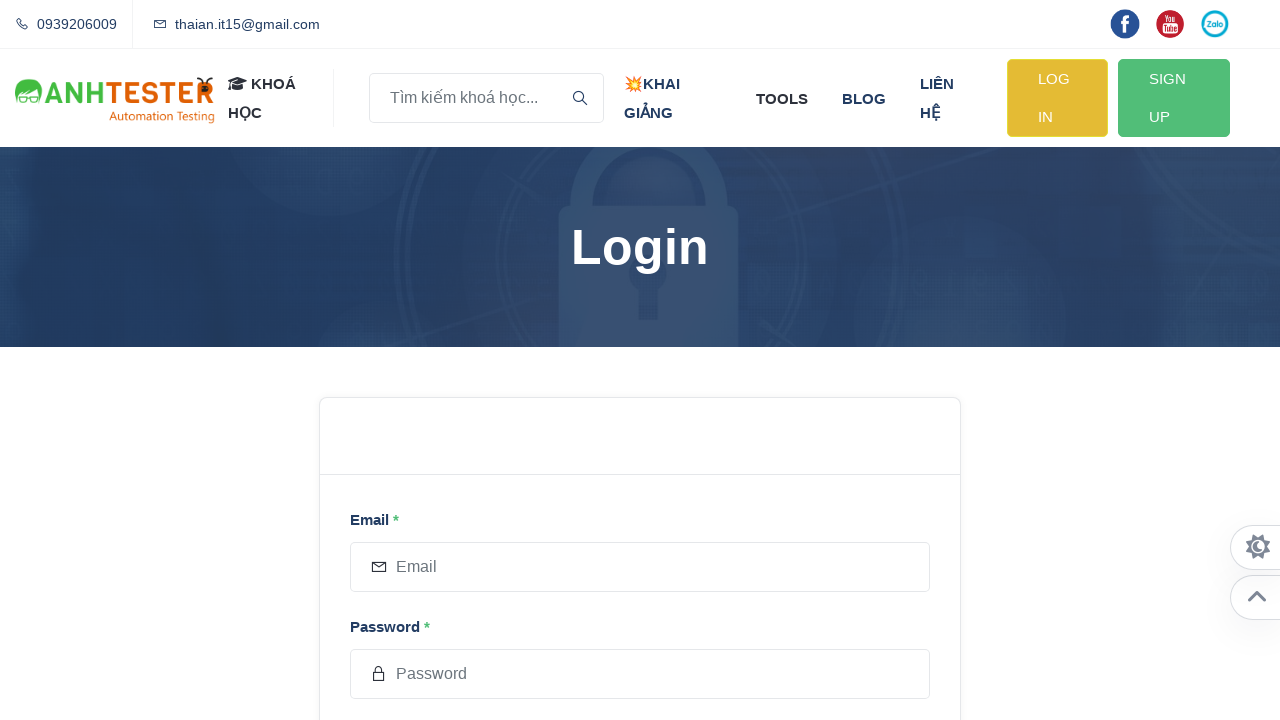

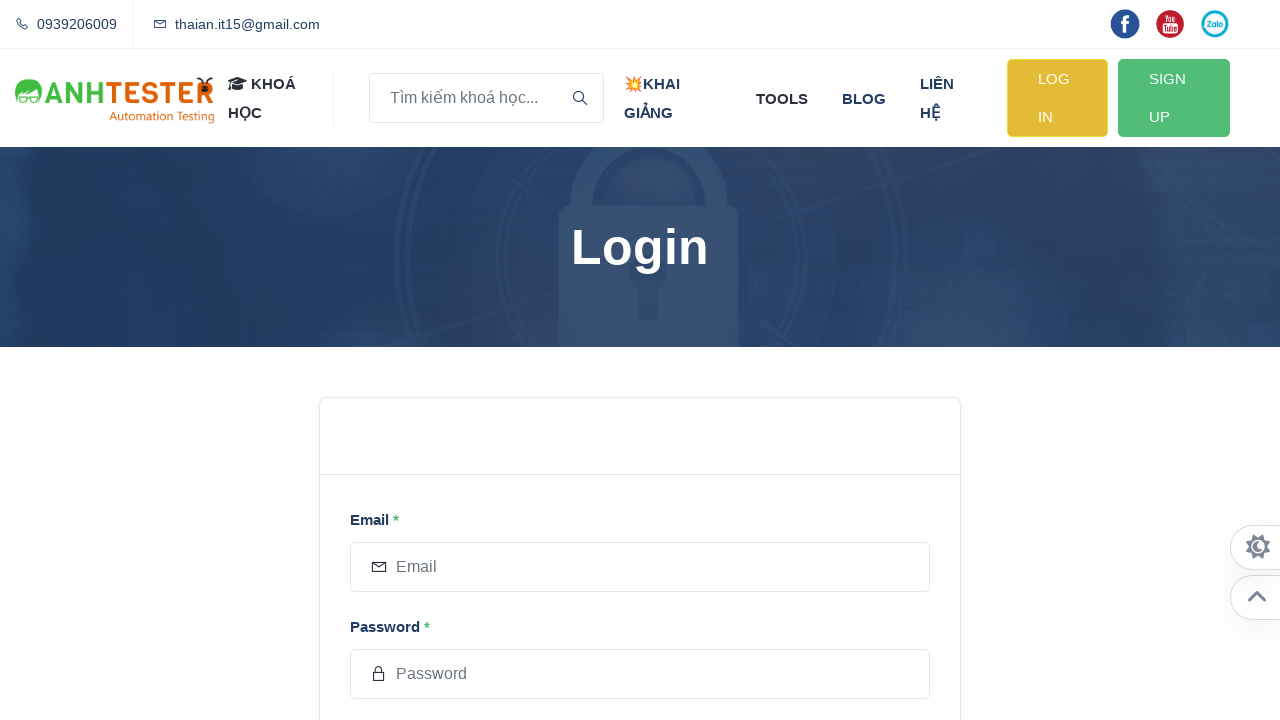